Tests clicking on the brand logo element on the page

Starting URL: https://rahulshettyacademy.com/seleniumPractise

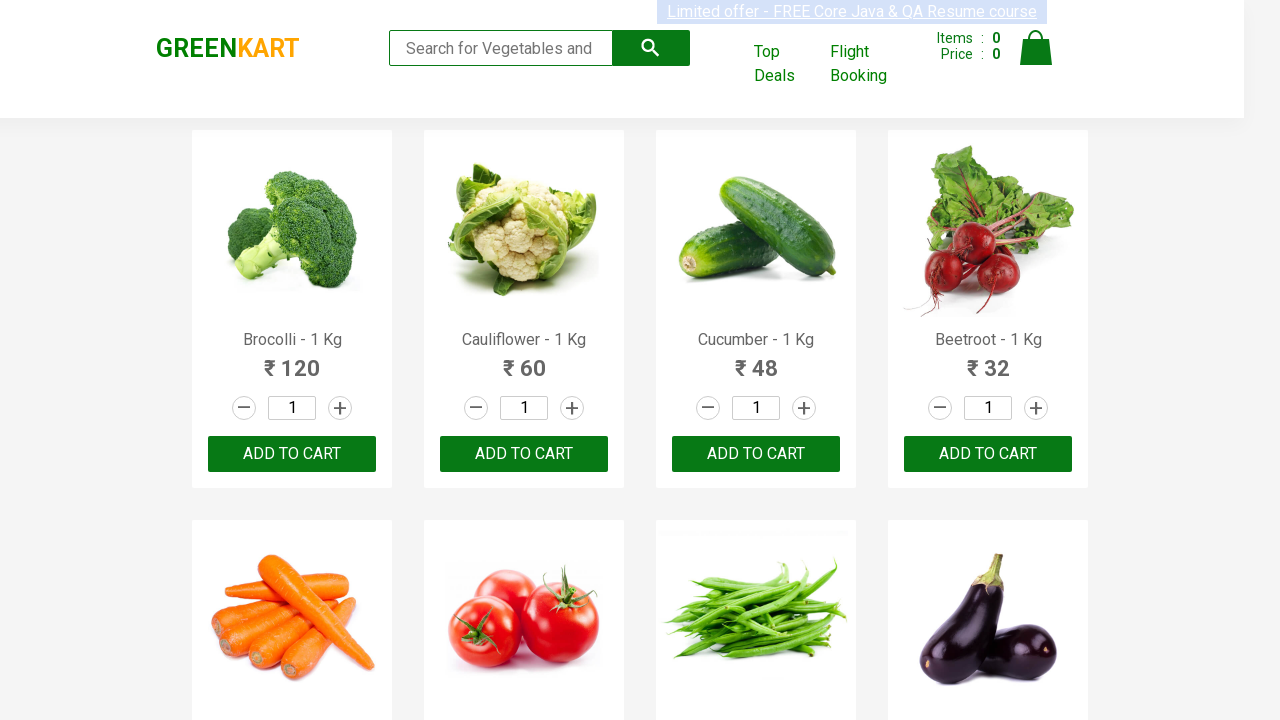

Clicked on the brand logo element at (228, 48) on .brand
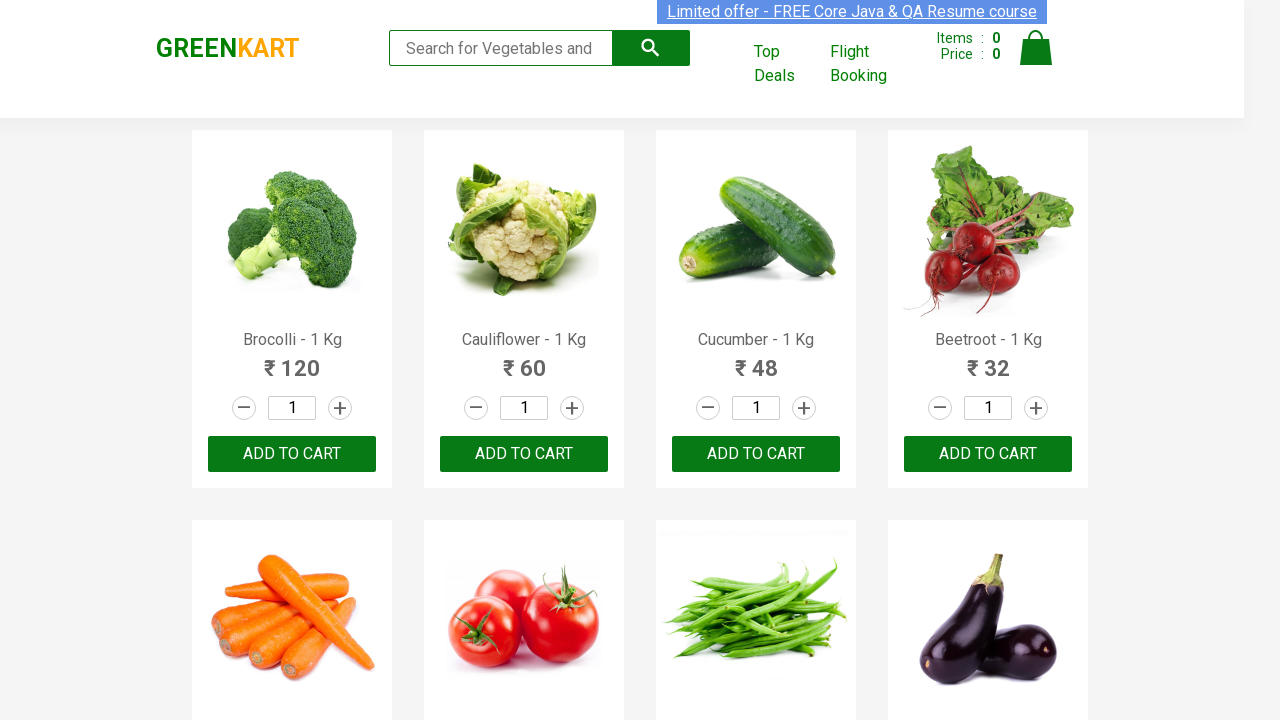

Retrieved brand logo text content
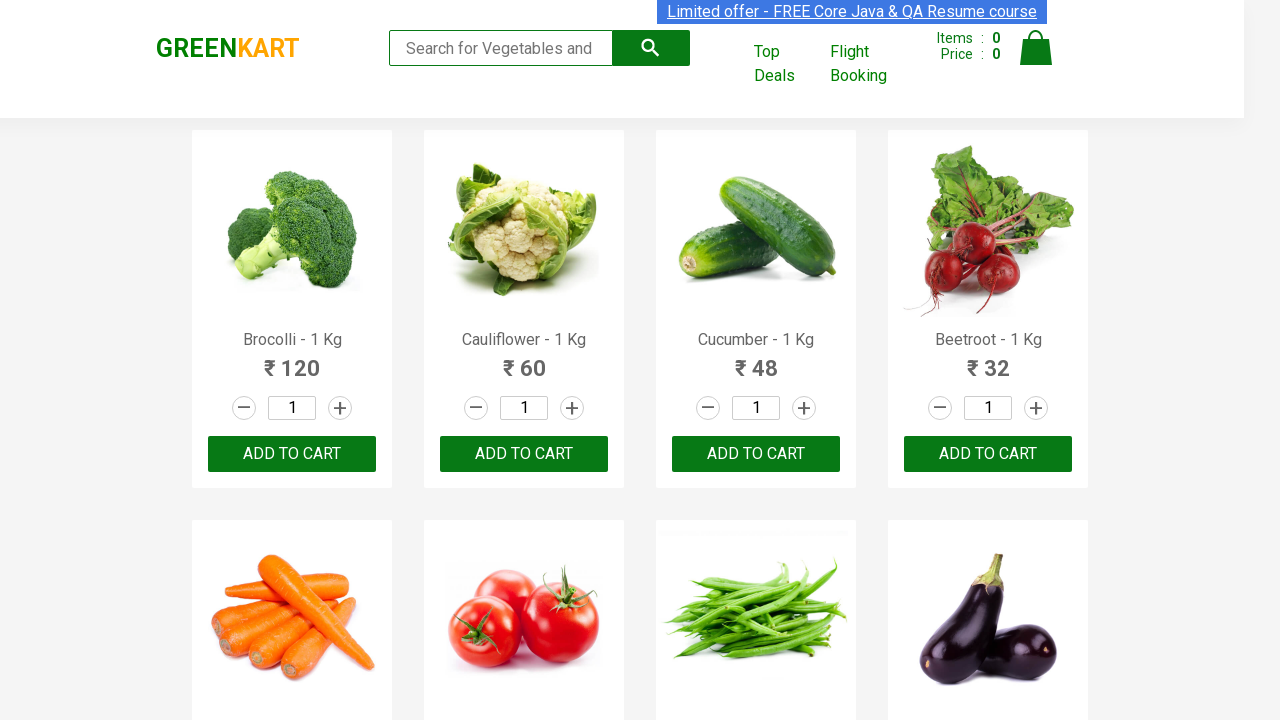

Logged brand text to console
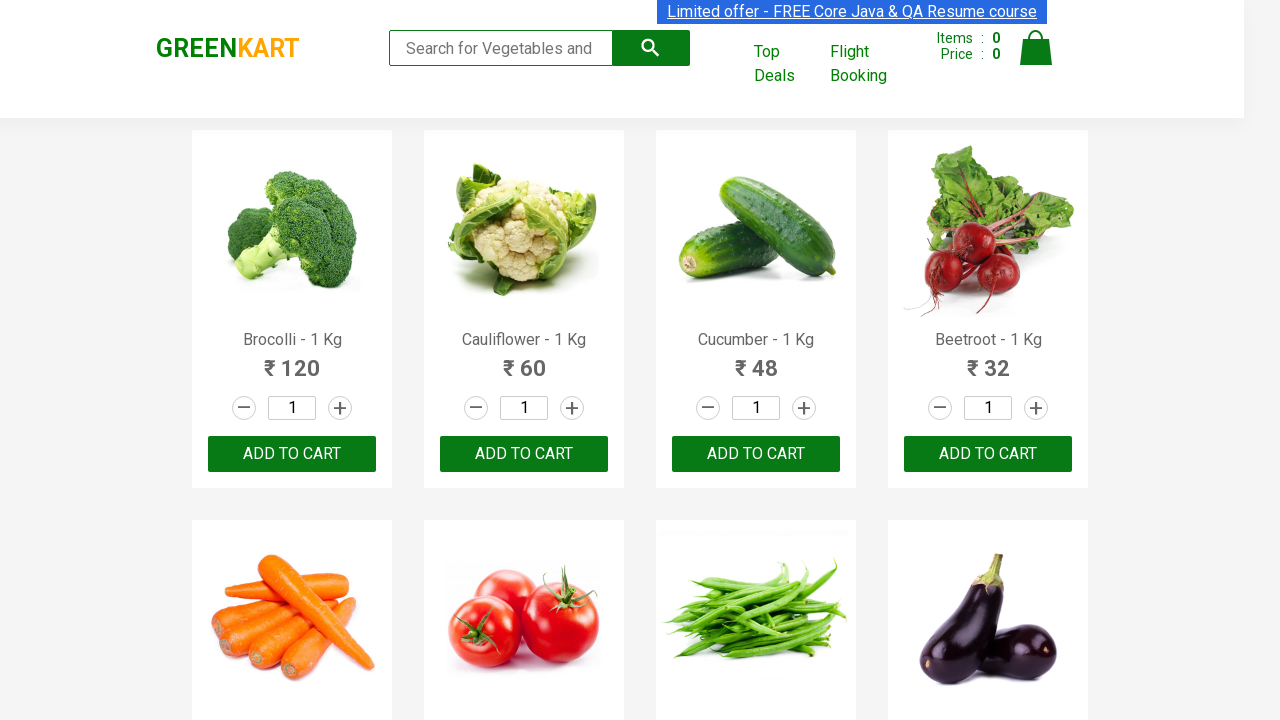

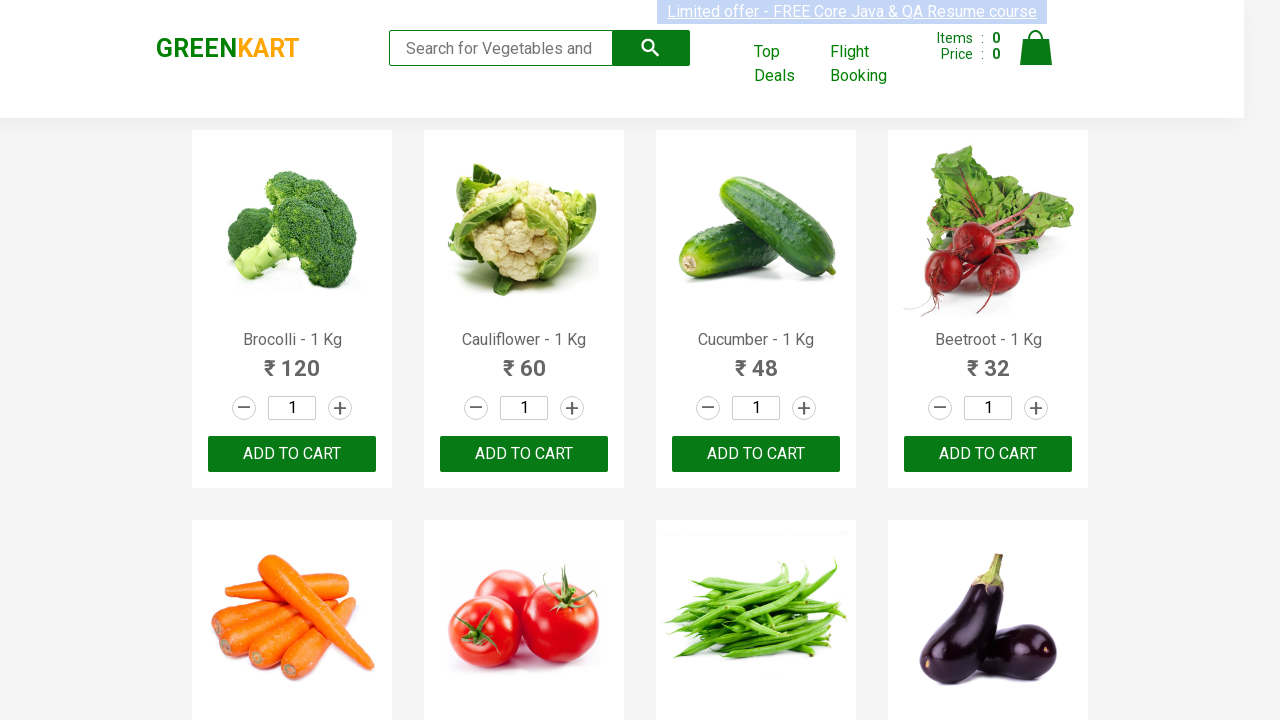